Tests form validation styling on PayTR main page by checking for error, success, and warning CSS classes

Starting URL: https://www.paytr.com

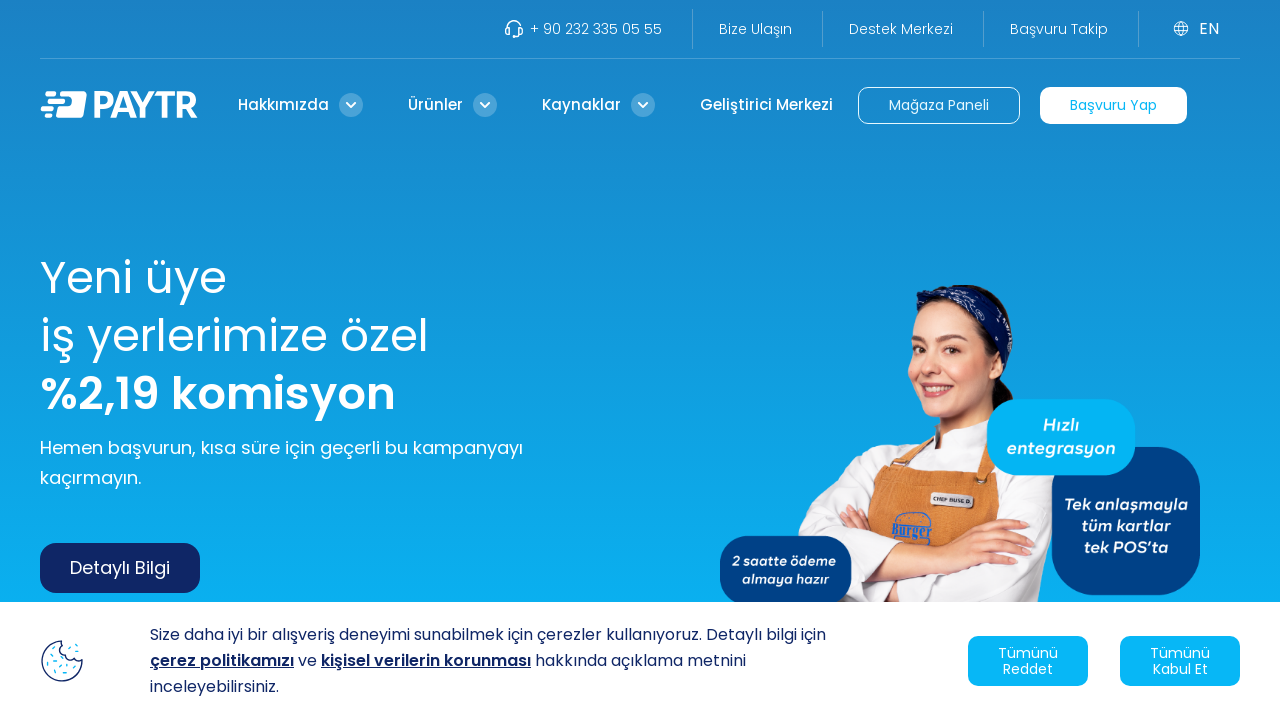

Waited for page body to load
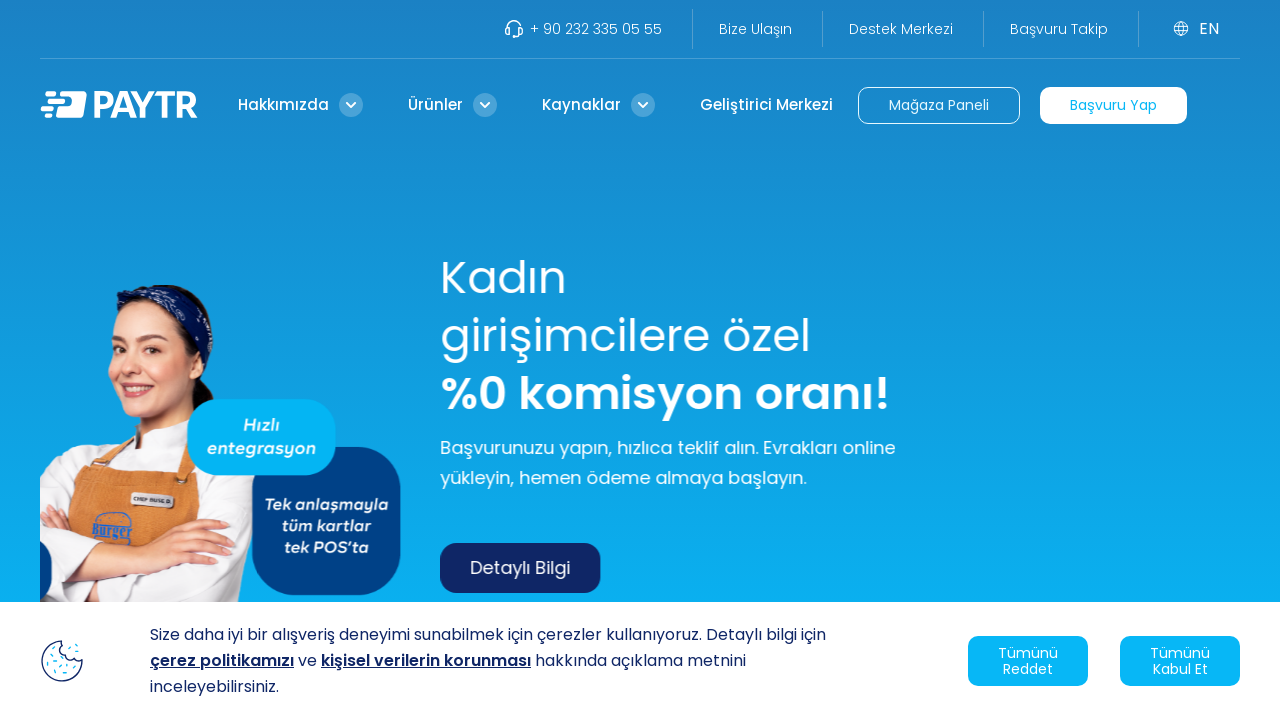

Retrieved page content for validation styling analysis
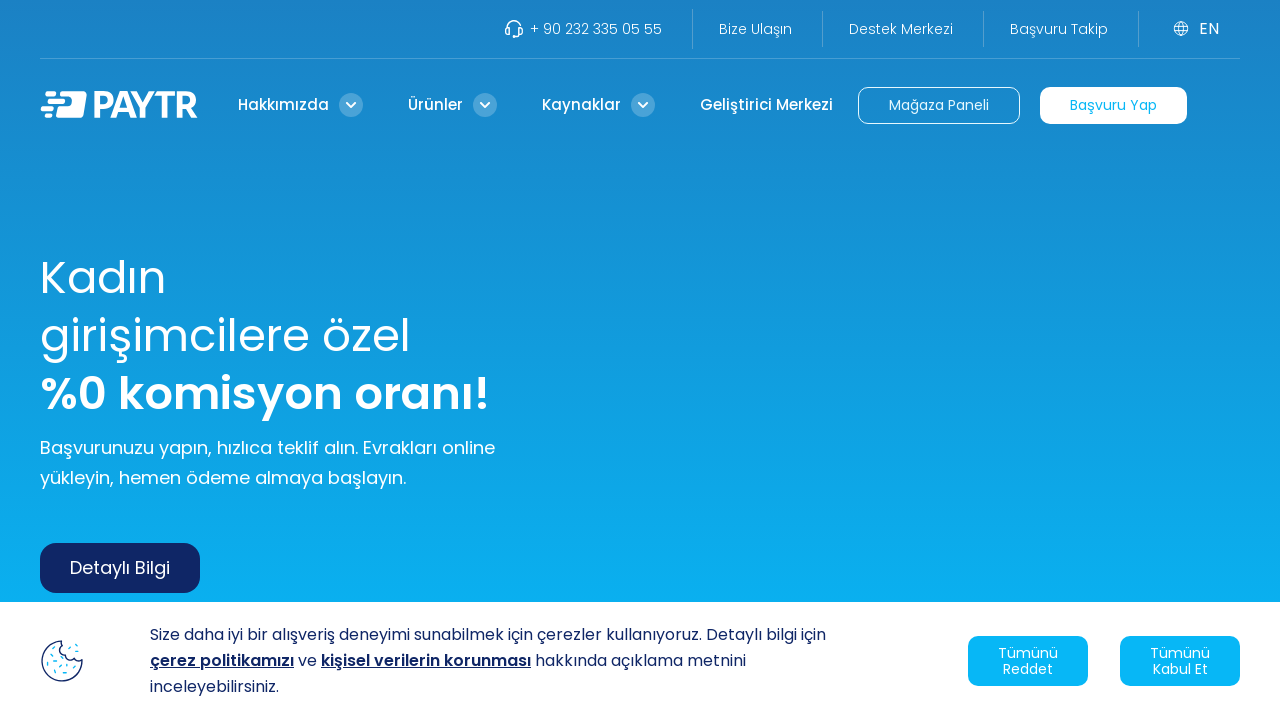

Checked for error validation CSS classes
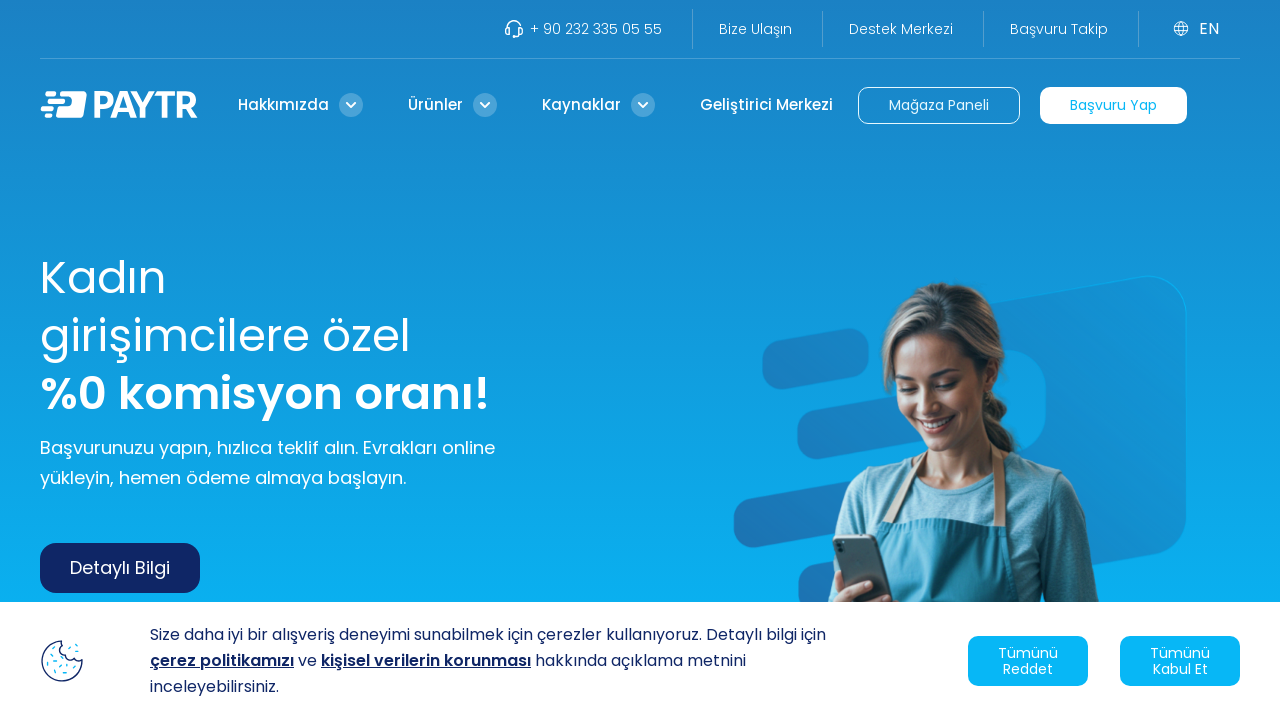

Checked for success validation CSS classes
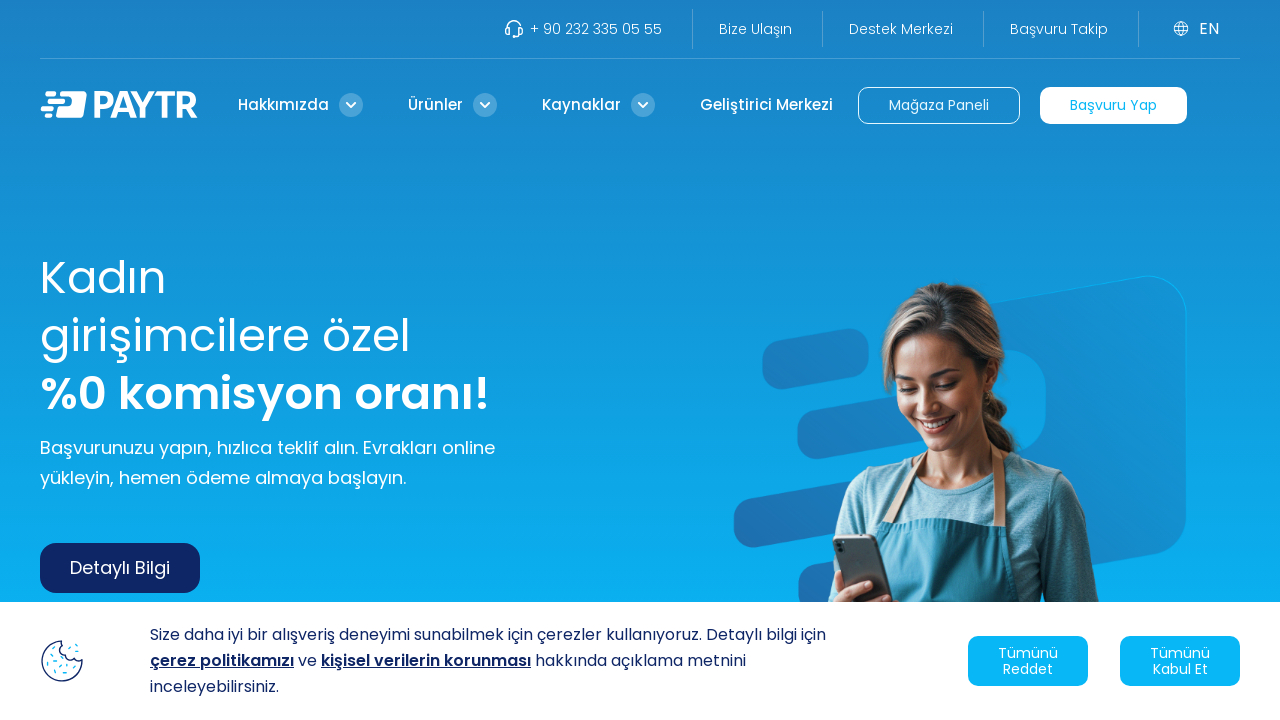

Checked for warning validation CSS classes
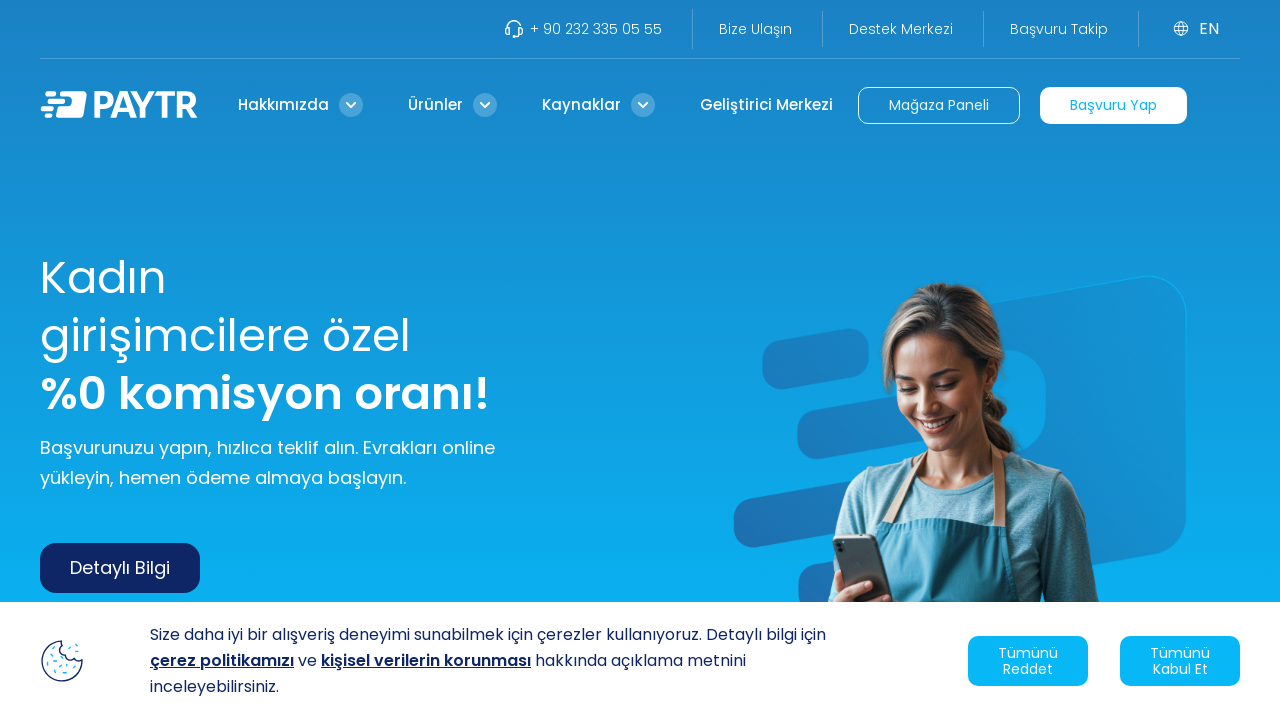

Checked for border and outline validation CSS classes
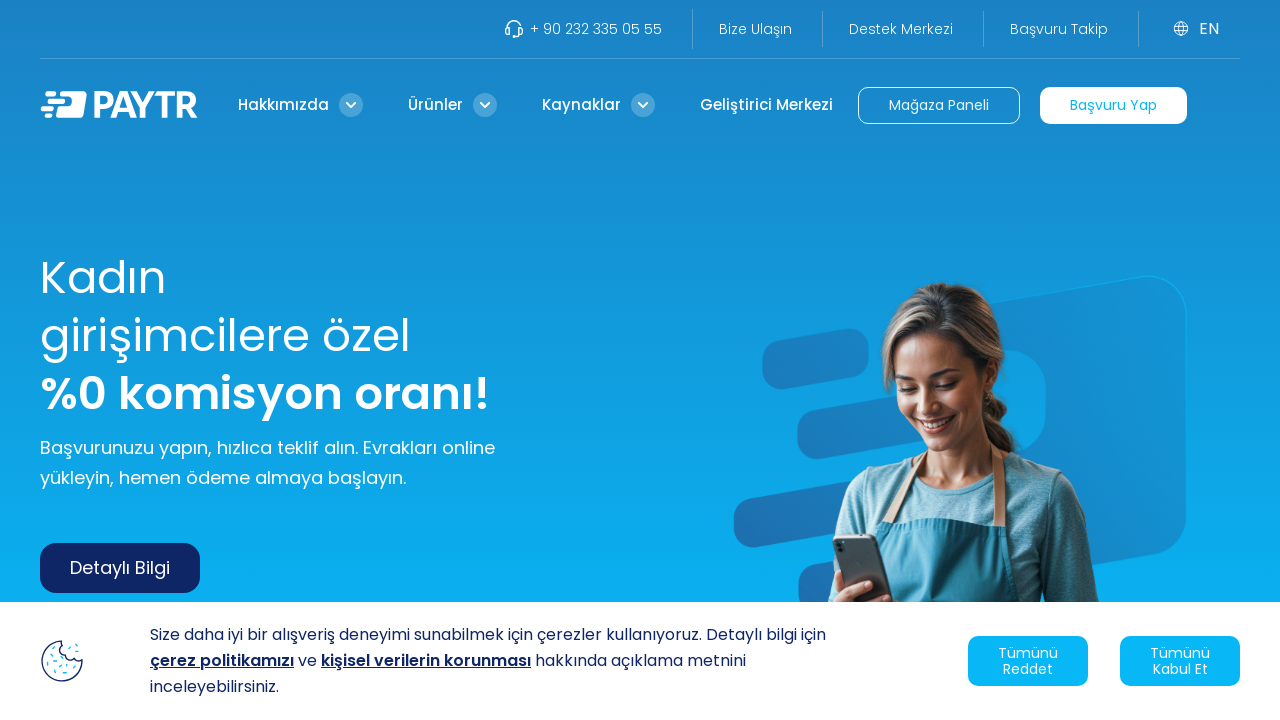

Form validation styling results - Error: True, Success: True, Warning: False, Border: True
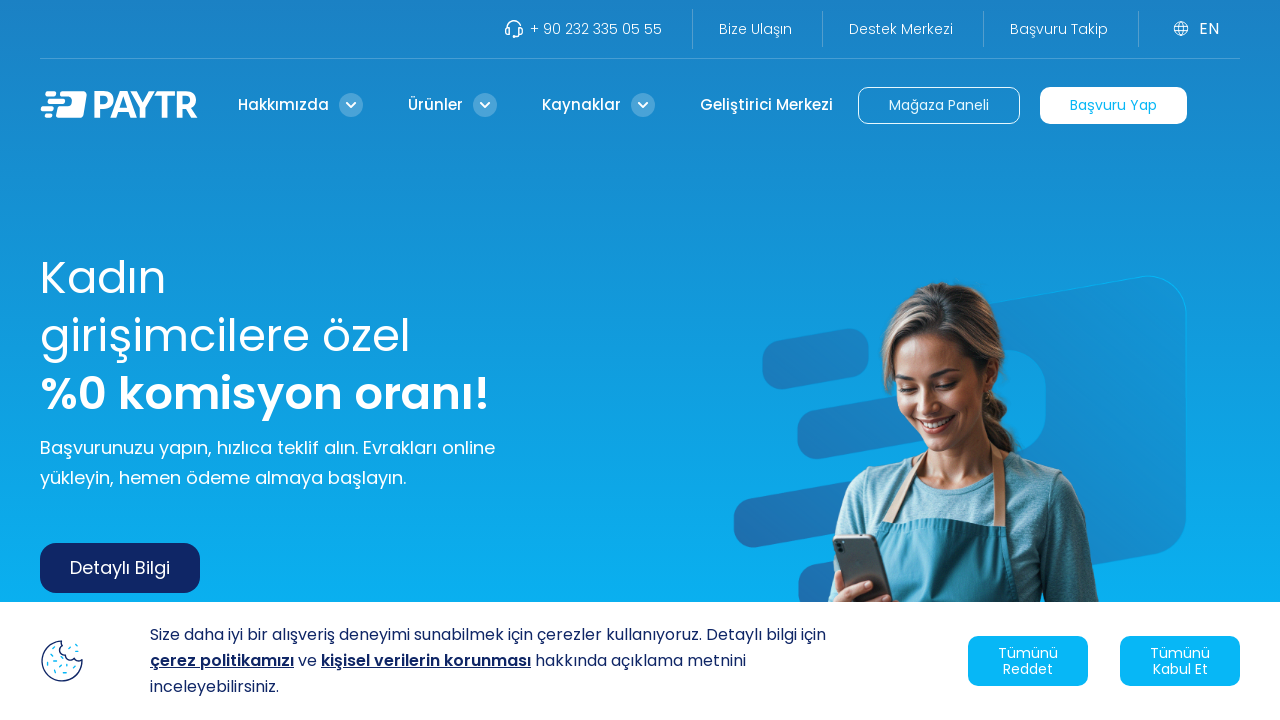

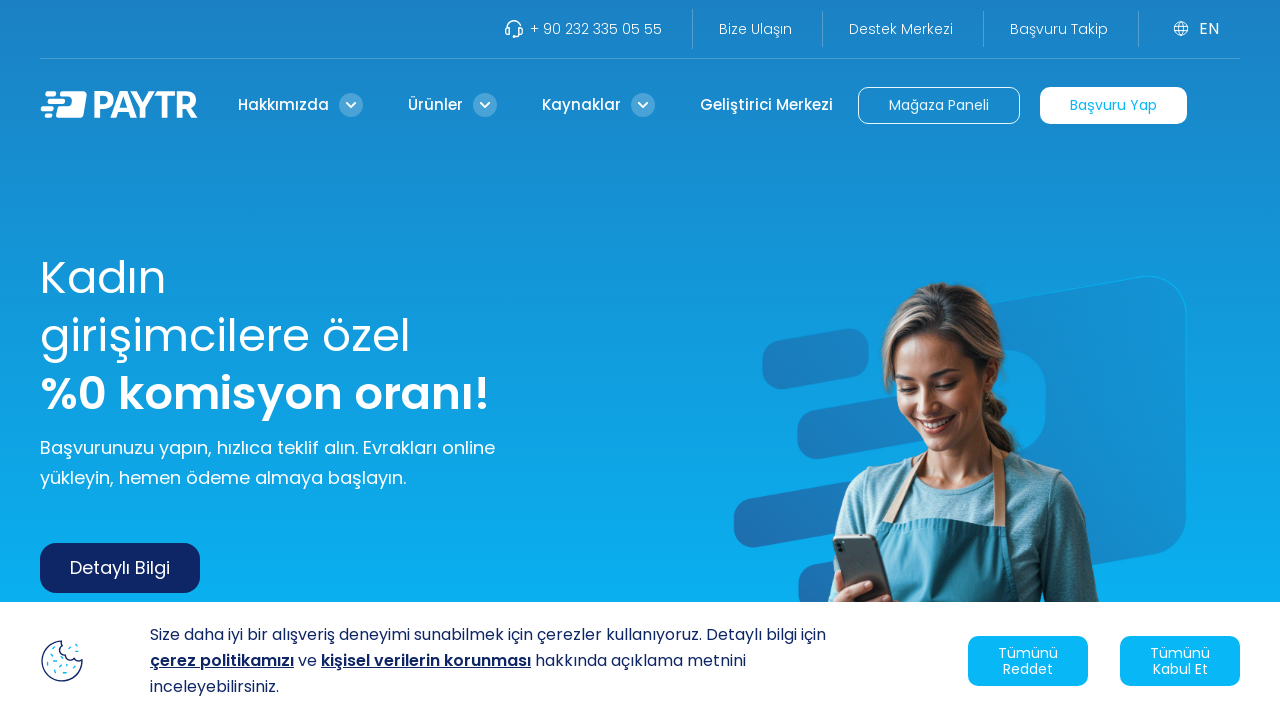